Tests form validation when only the email field is left empty

Starting URL: https://codility-frontend-prod.s3.amazonaws.com/media/task_static/qa_login_page/9a83bda125cd7398f9f482a3d6d45ea4/static/attachments/reference_page.html

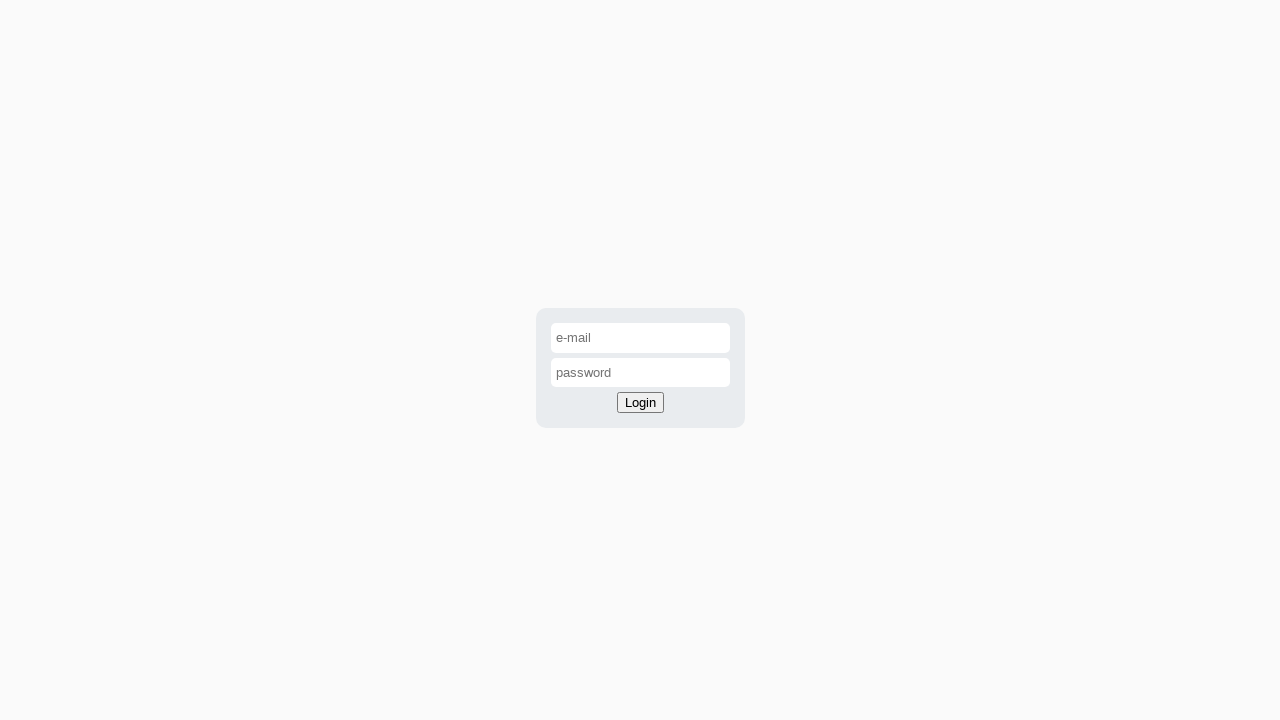

Navigated to login page
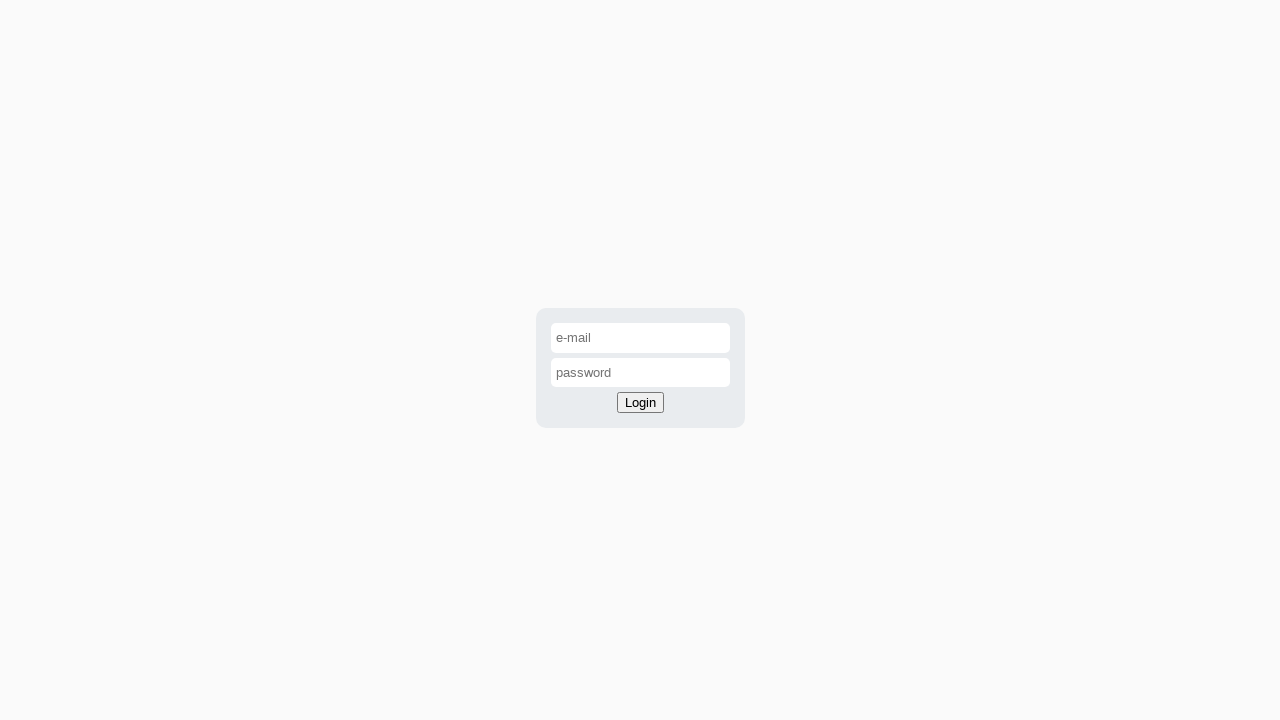

Filled password field with 'password', leaving email field empty on #password-input
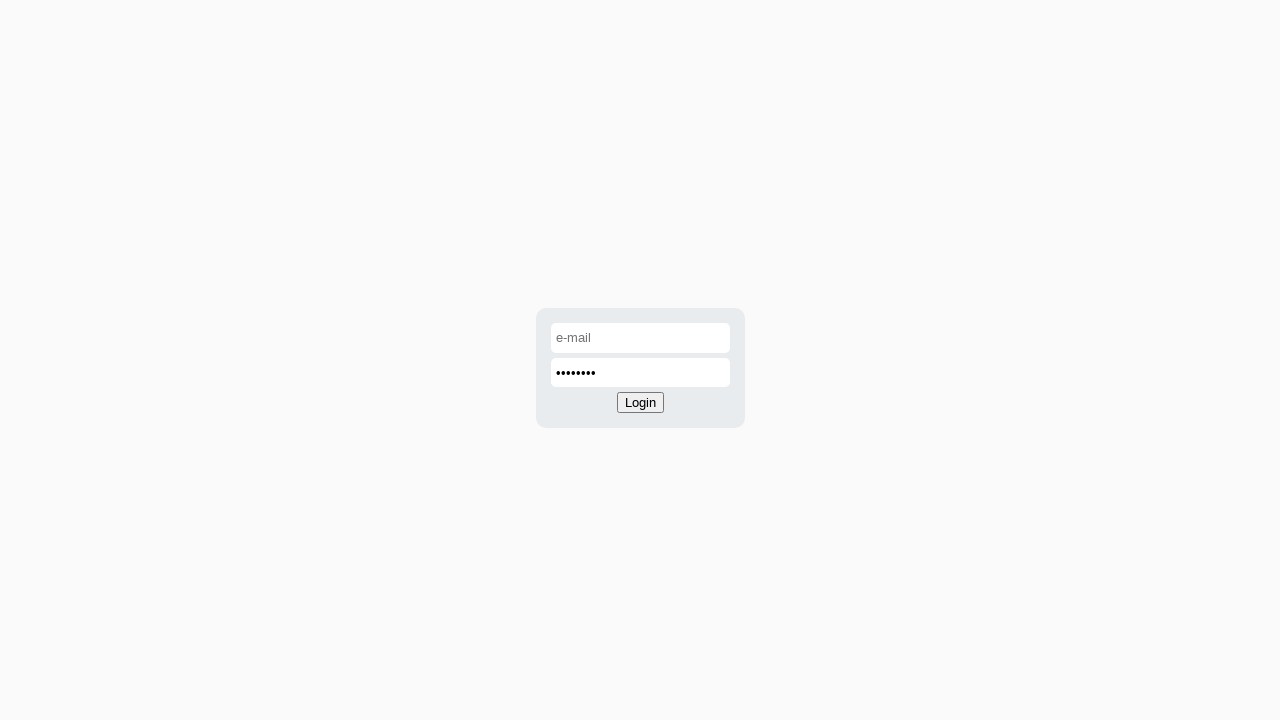

Clicked login button at (640, 403) on #login-button
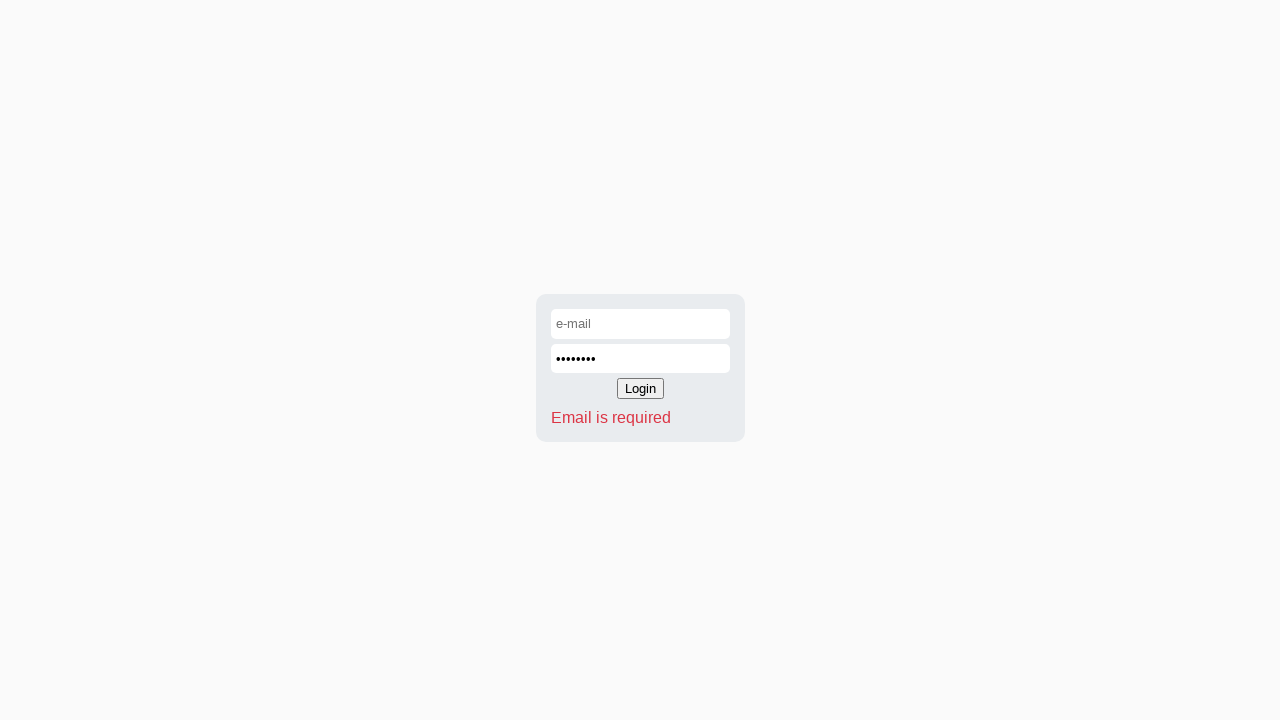

Verified 'Email is required' error message appeared
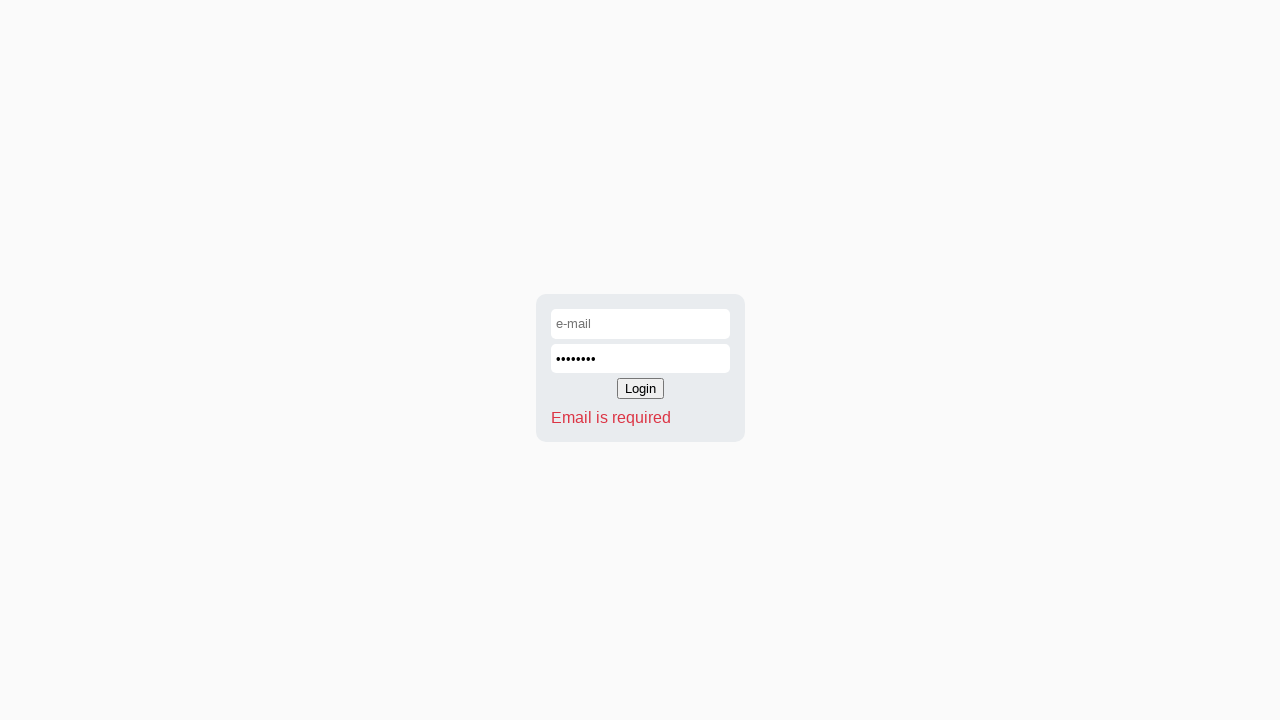

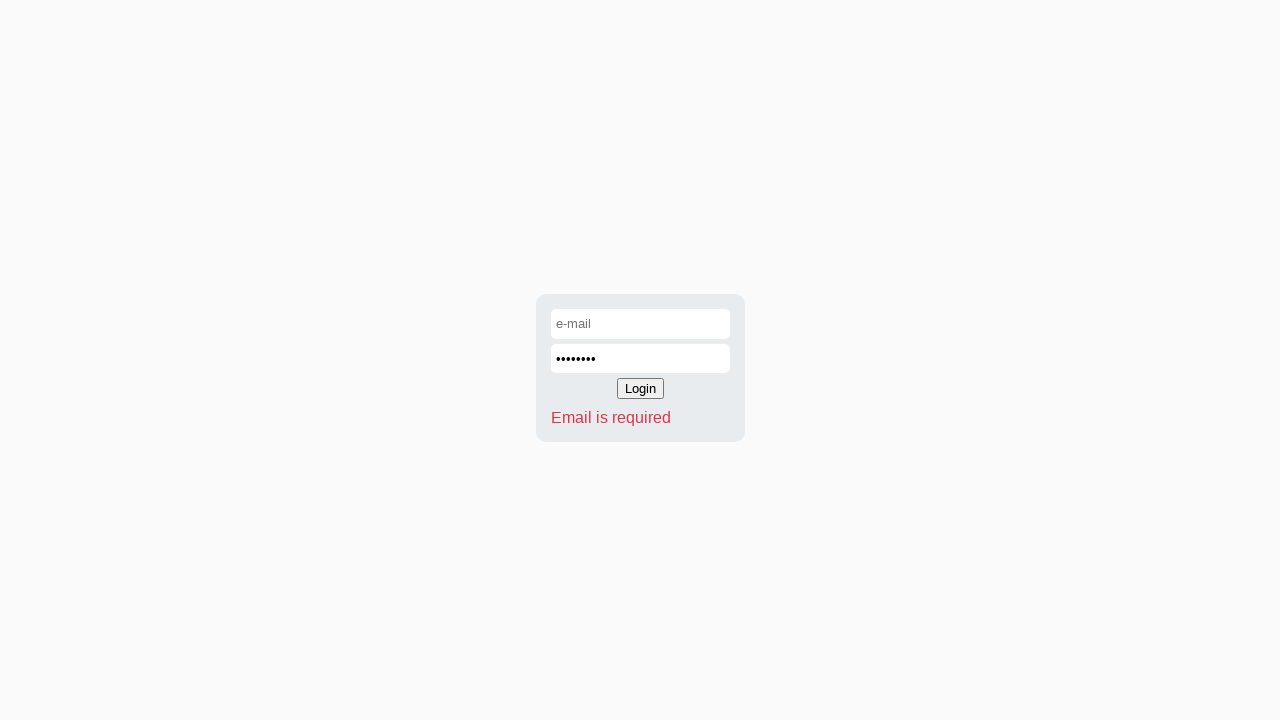